Tests checking the first checkbox by clicking it and verifying it becomes selected

Starting URL: https://the-internet.herokuapp.com/checkboxes

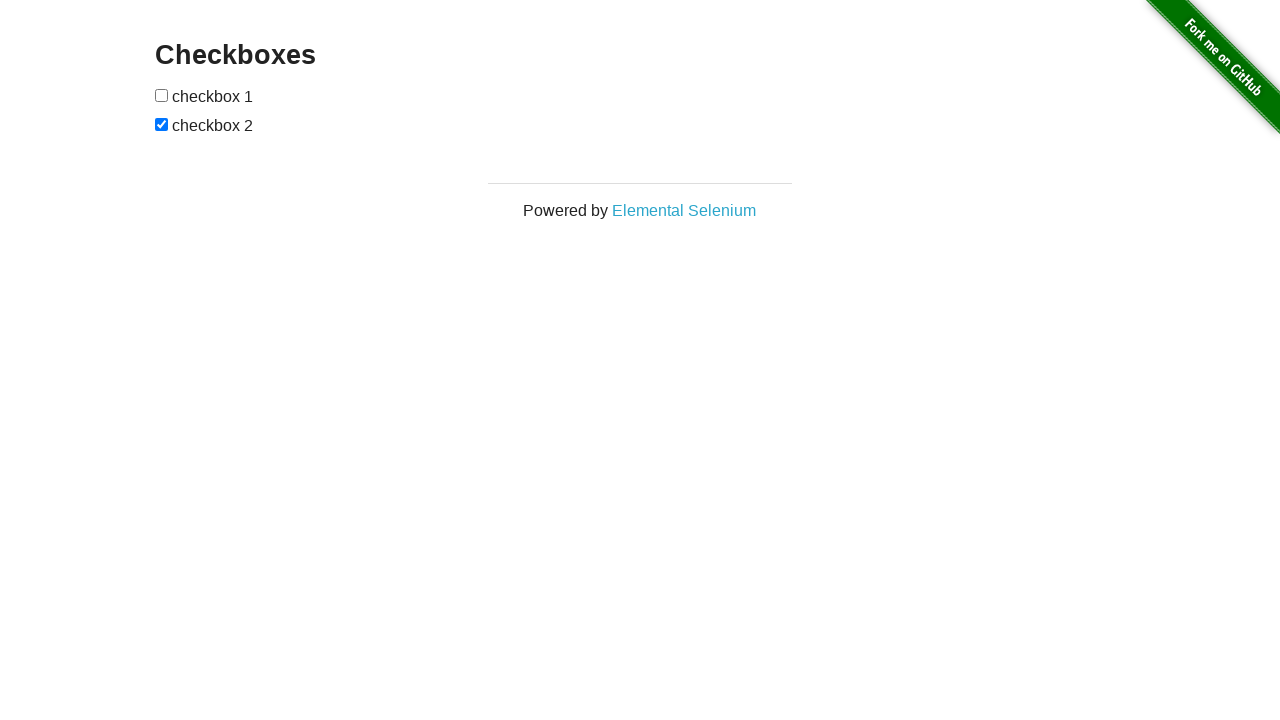

Clicked the first checkbox at (162, 95) on input[type='checkbox']:nth-of-type(1)
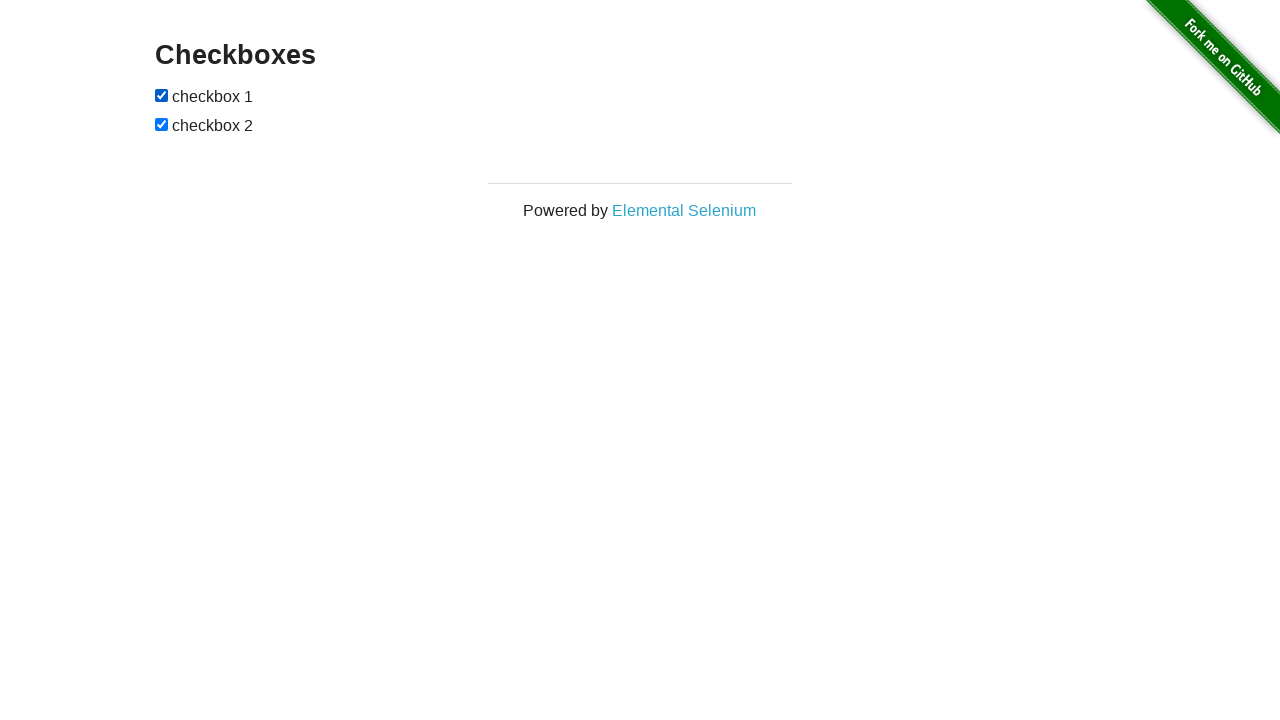

Verified that the first checkbox is now checked
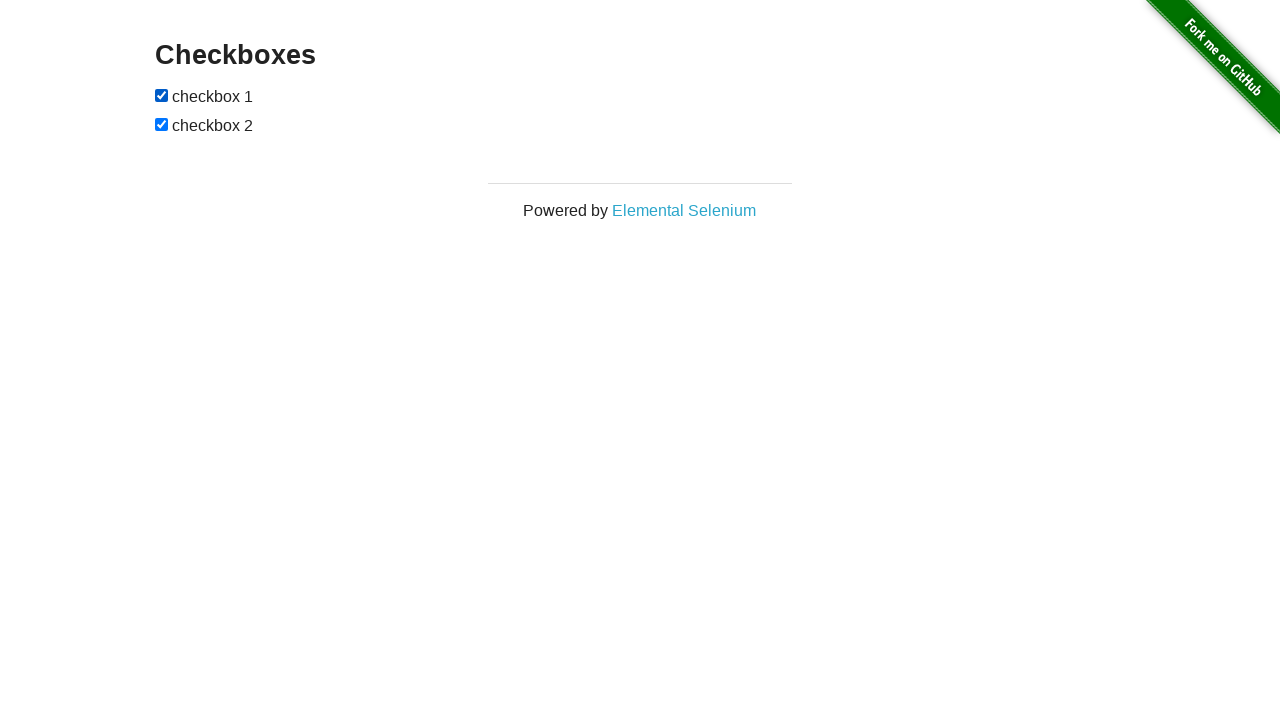

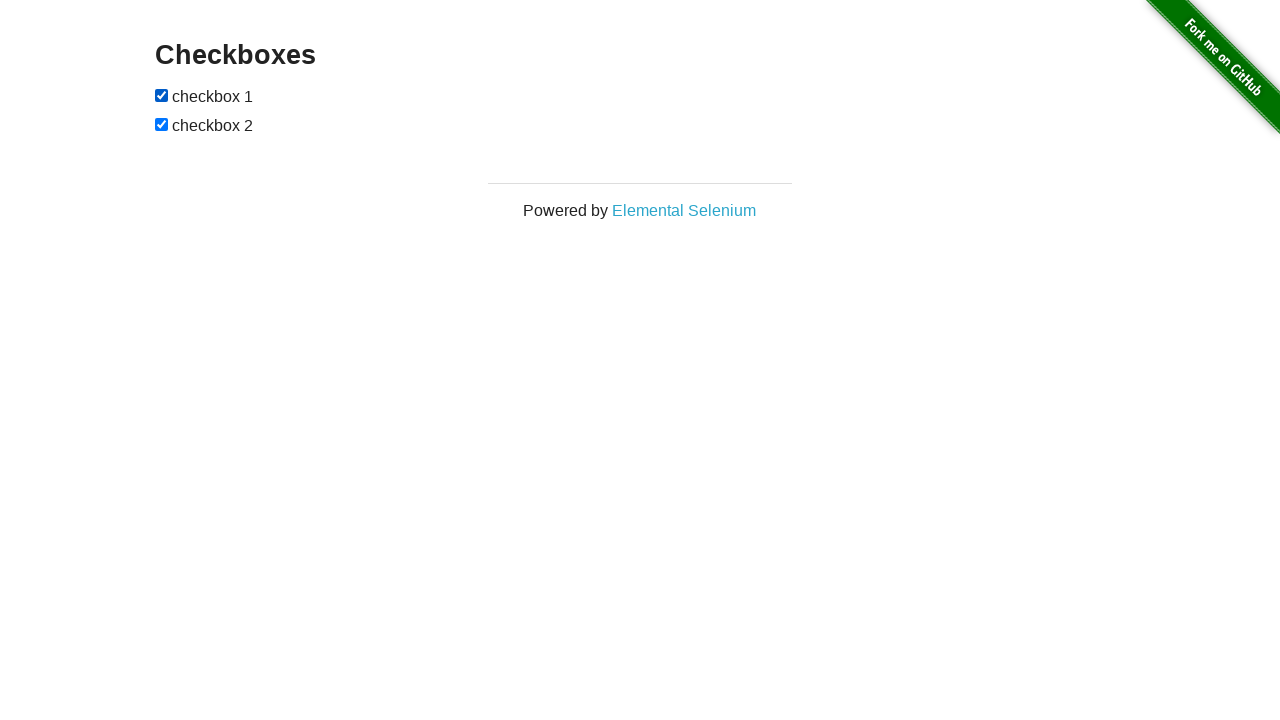